Tests prompt popup handling by checking a checkbox, clicking Delete, and accepting the prompt dialog with custom text input

Starting URL: https://demoapps.qspiders.com/ui/alert?sublist=0

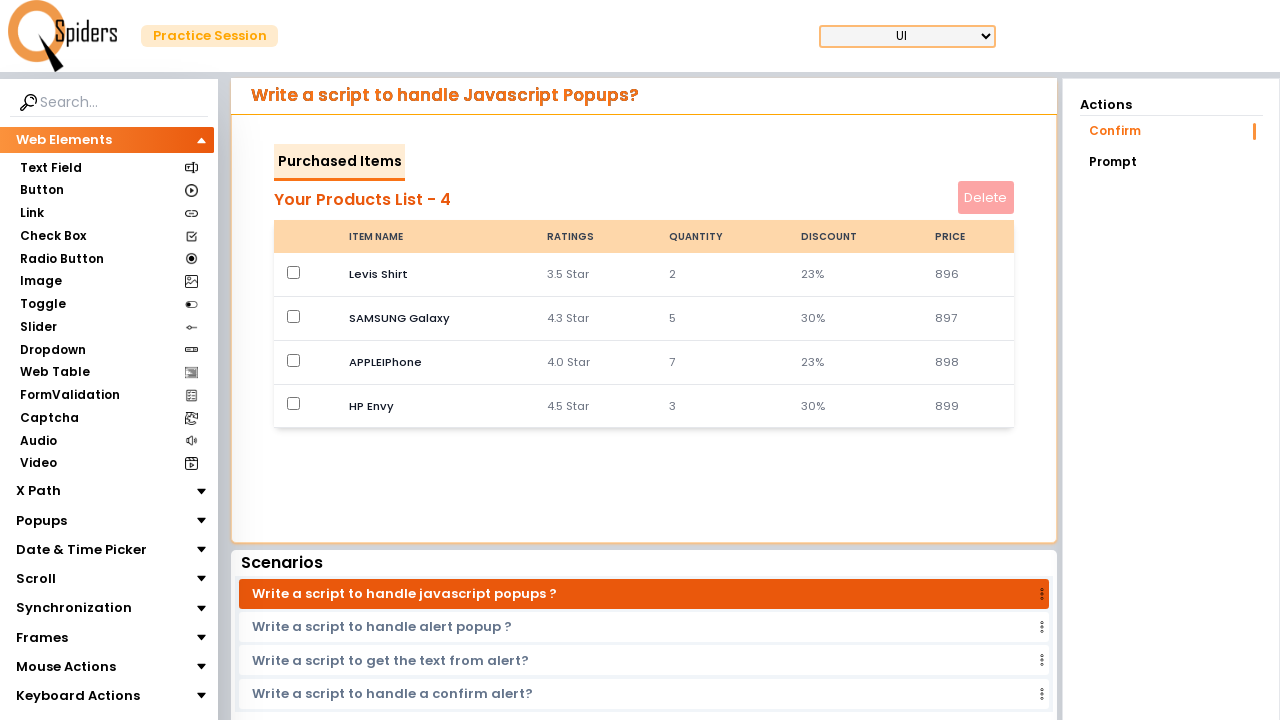

Set up dialog handler for prompt popup
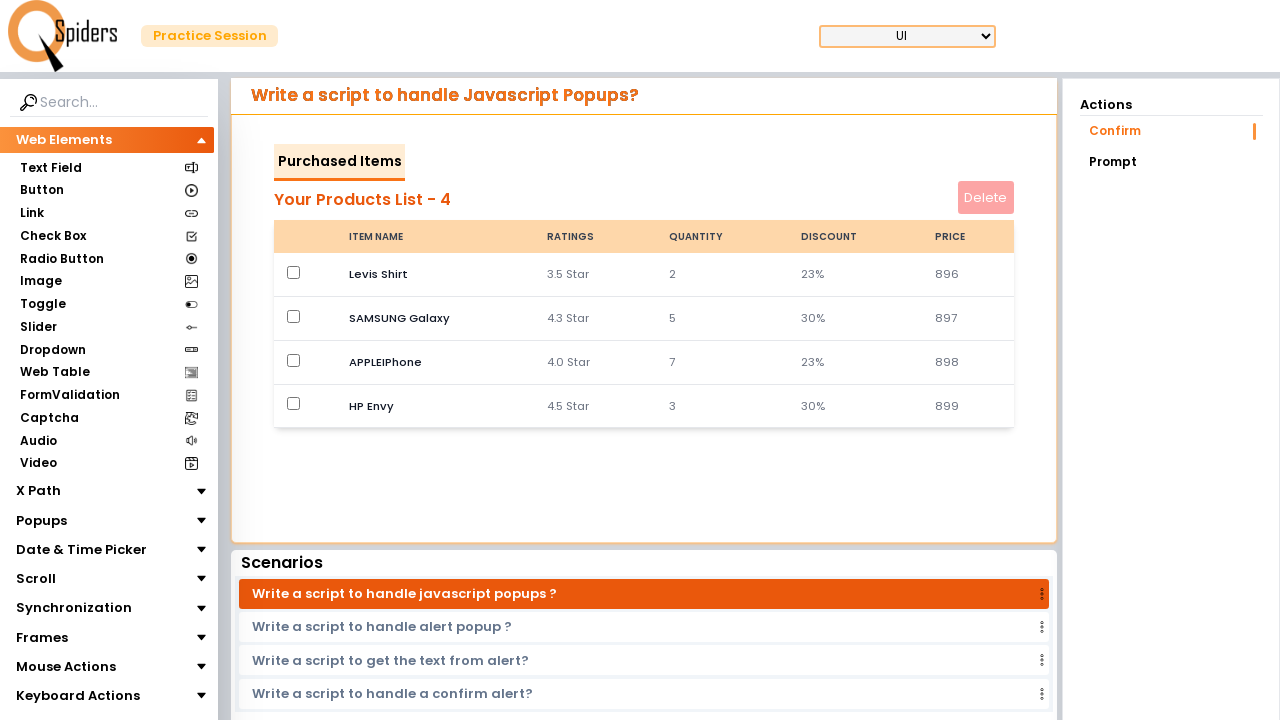

Checked the checkbox in the first row at (294, 272) on xpath=//tbody//tr[1]//td/input
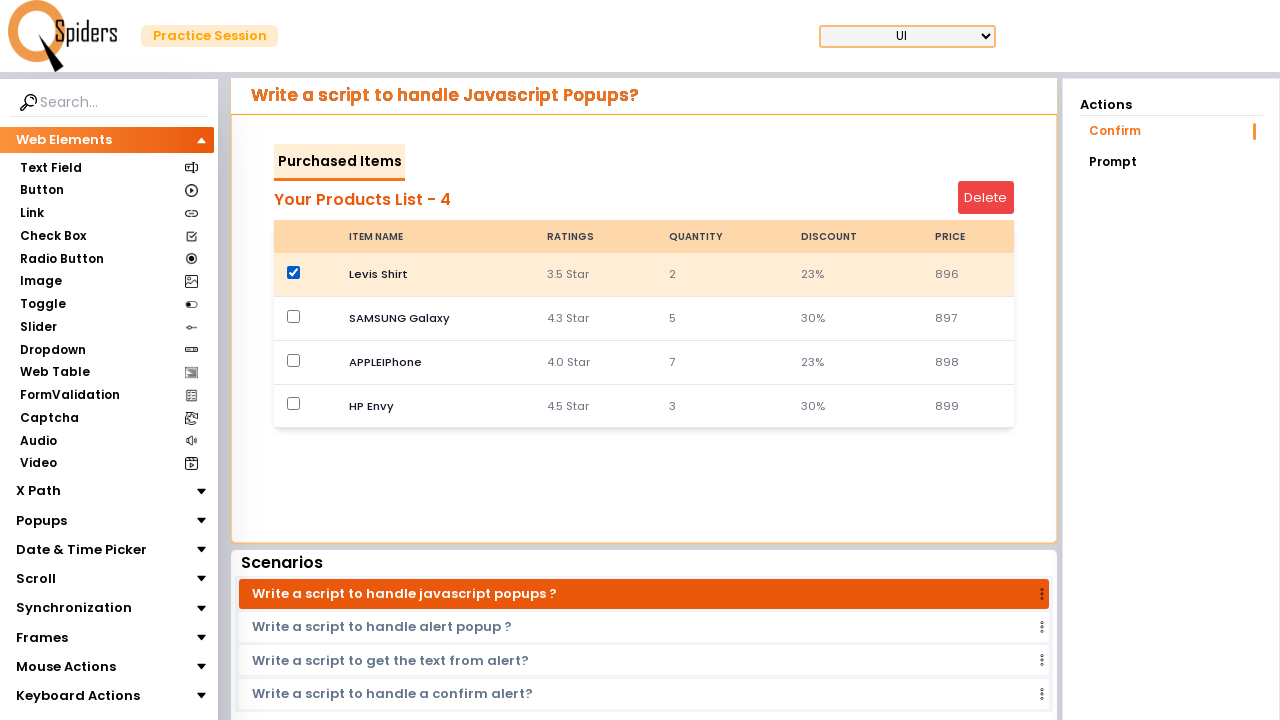

Clicked the Delete button to trigger prompt dialog at (986, 198) on internal:role=button[name="Delete"i]
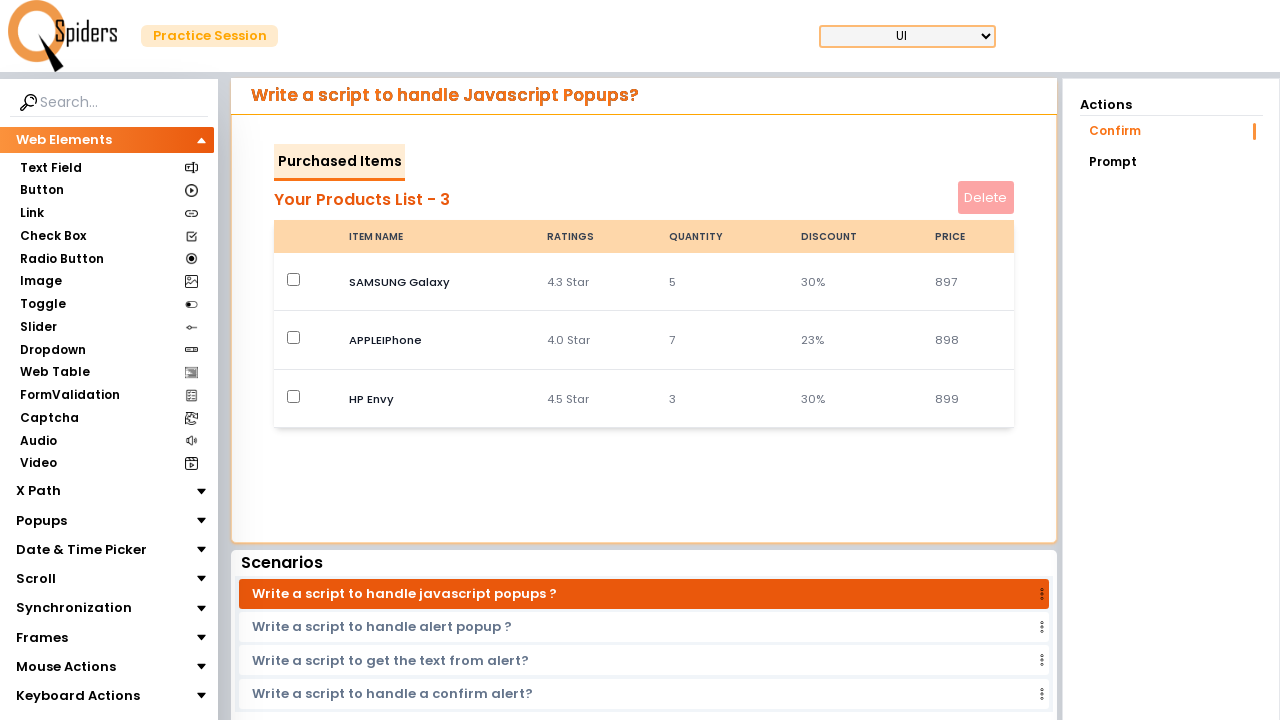

Waited for dialog interaction to complete
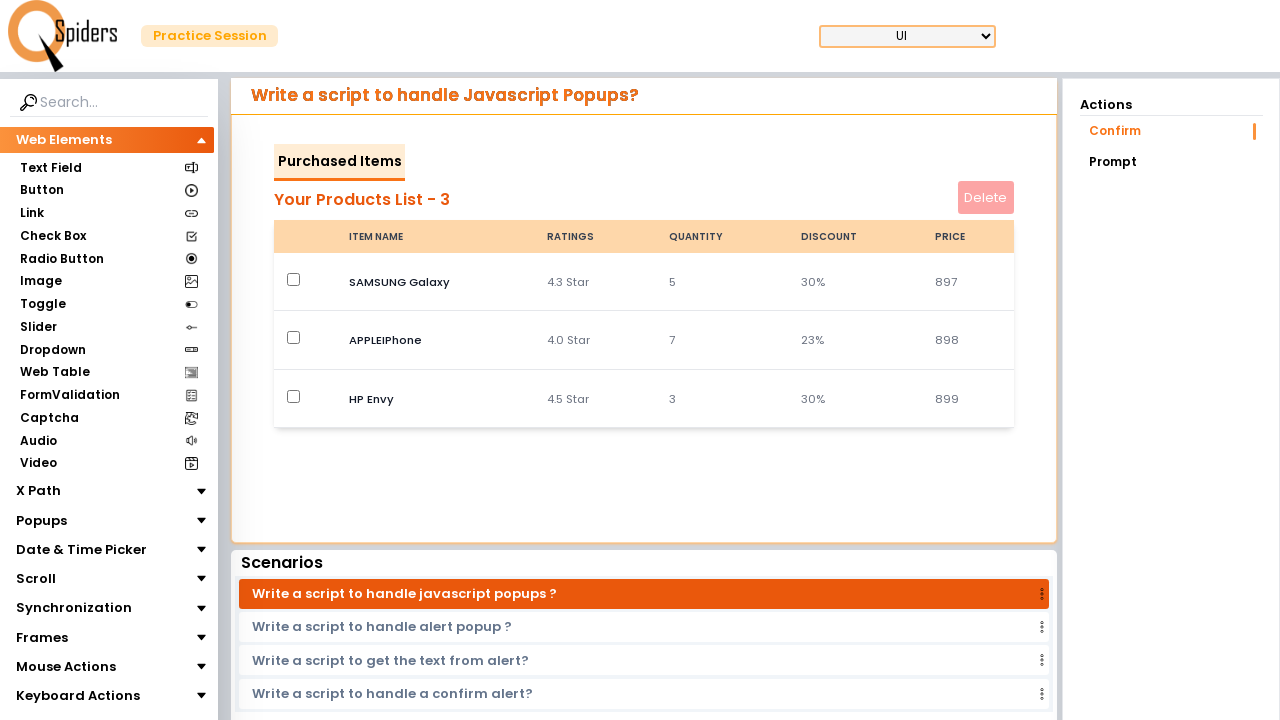

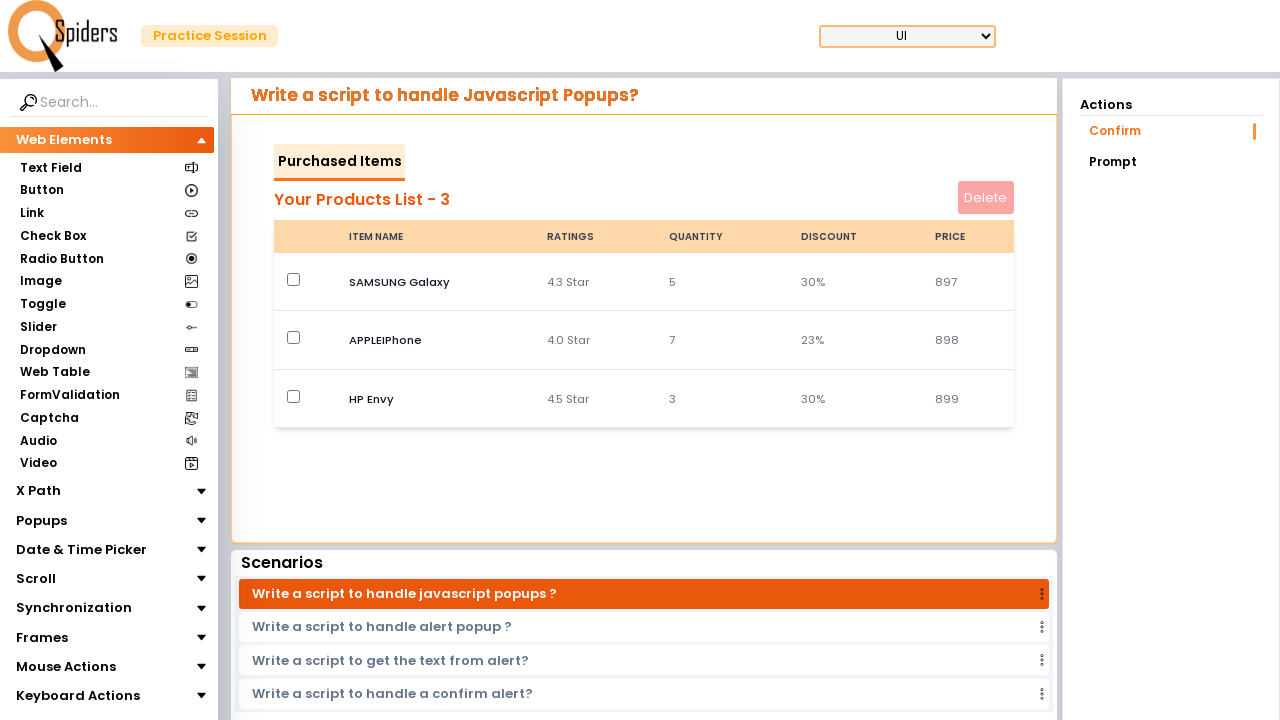